Tests clicking a button that triggers a JavaScript prompt box, entering text, and accepting it

Starting URL: https://demoqa.com/alerts

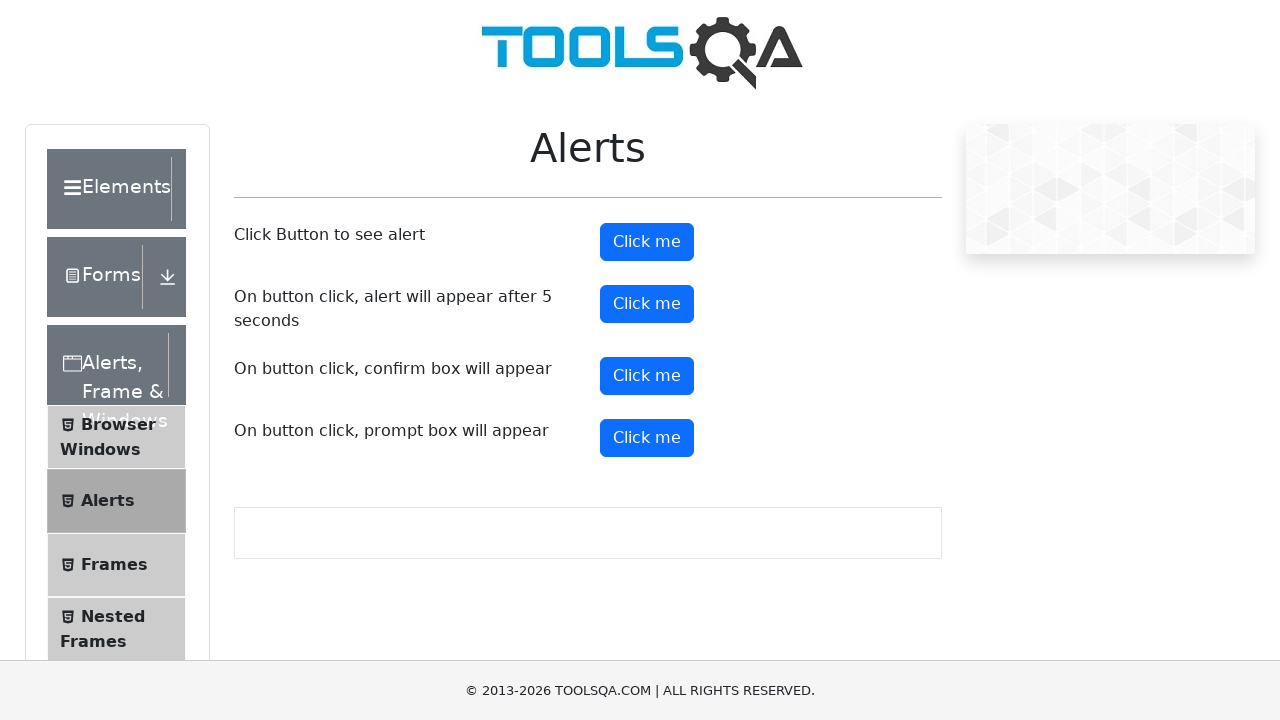

Set up dialog handler to accept prompt with text 'Hey Dhirendra'
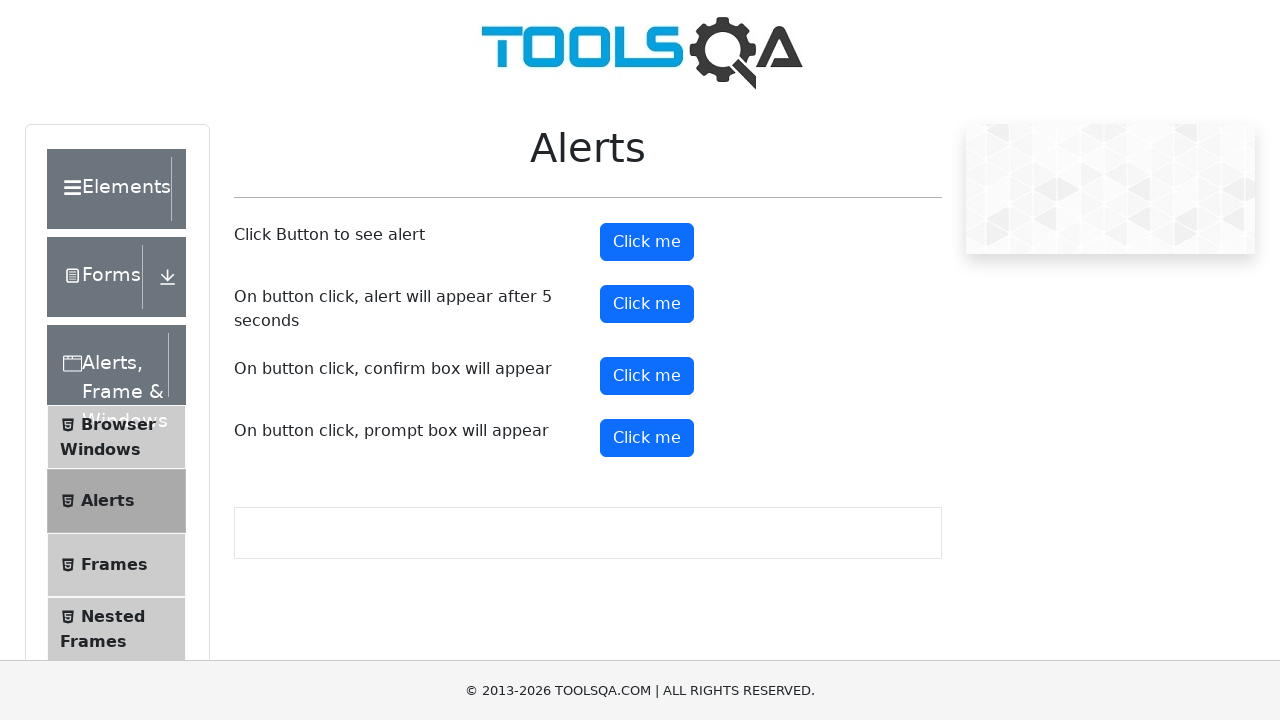

Clicked prompt button to trigger JavaScript prompt box at (647, 438) on #promtButton
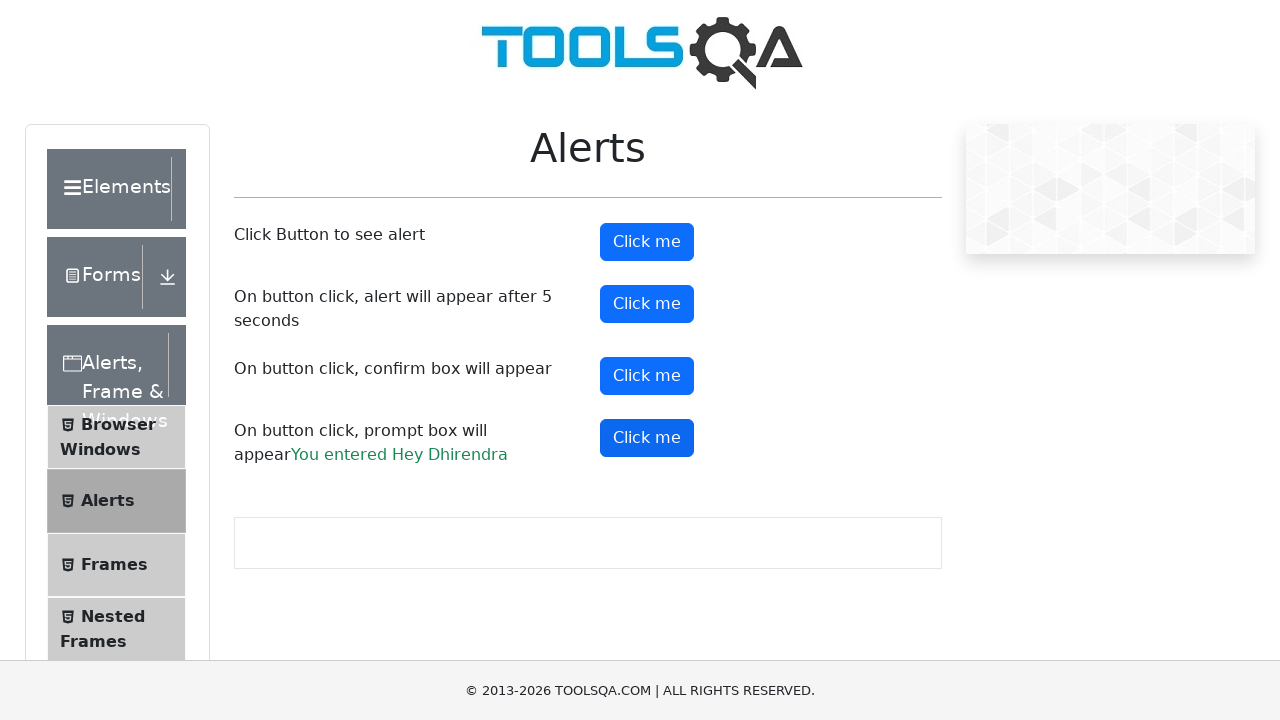

Prompt result text appeared on page
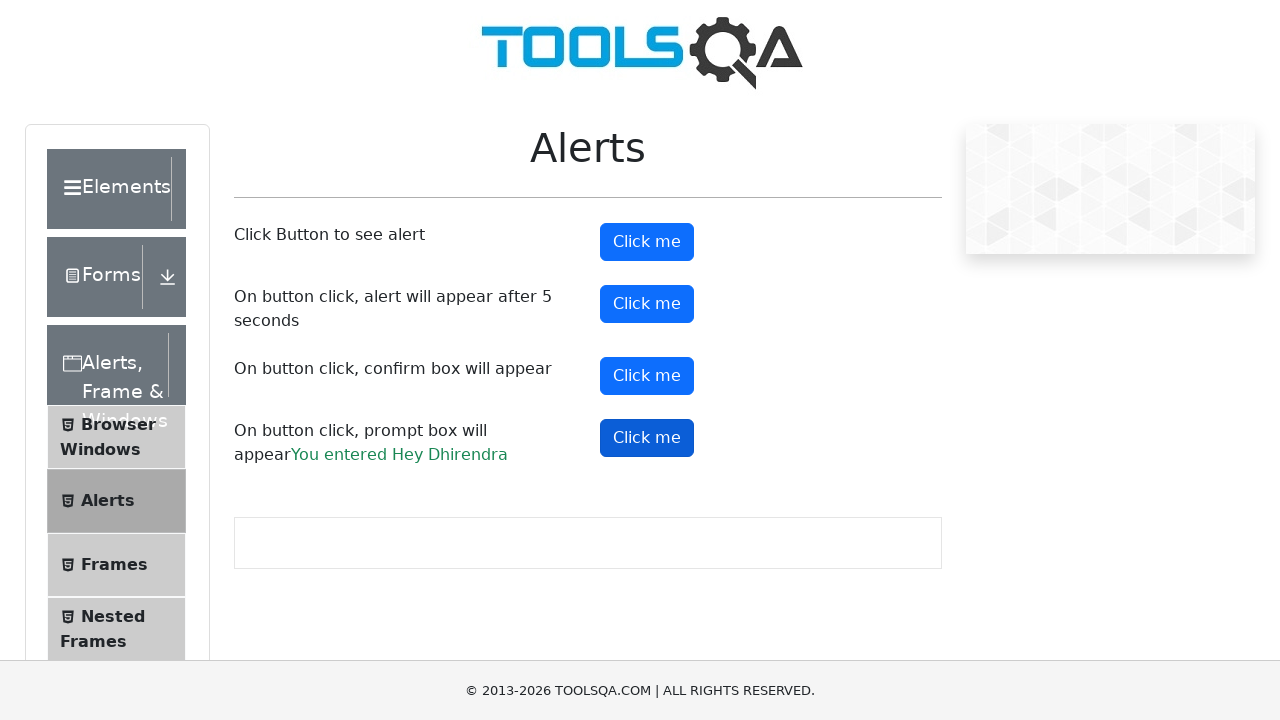

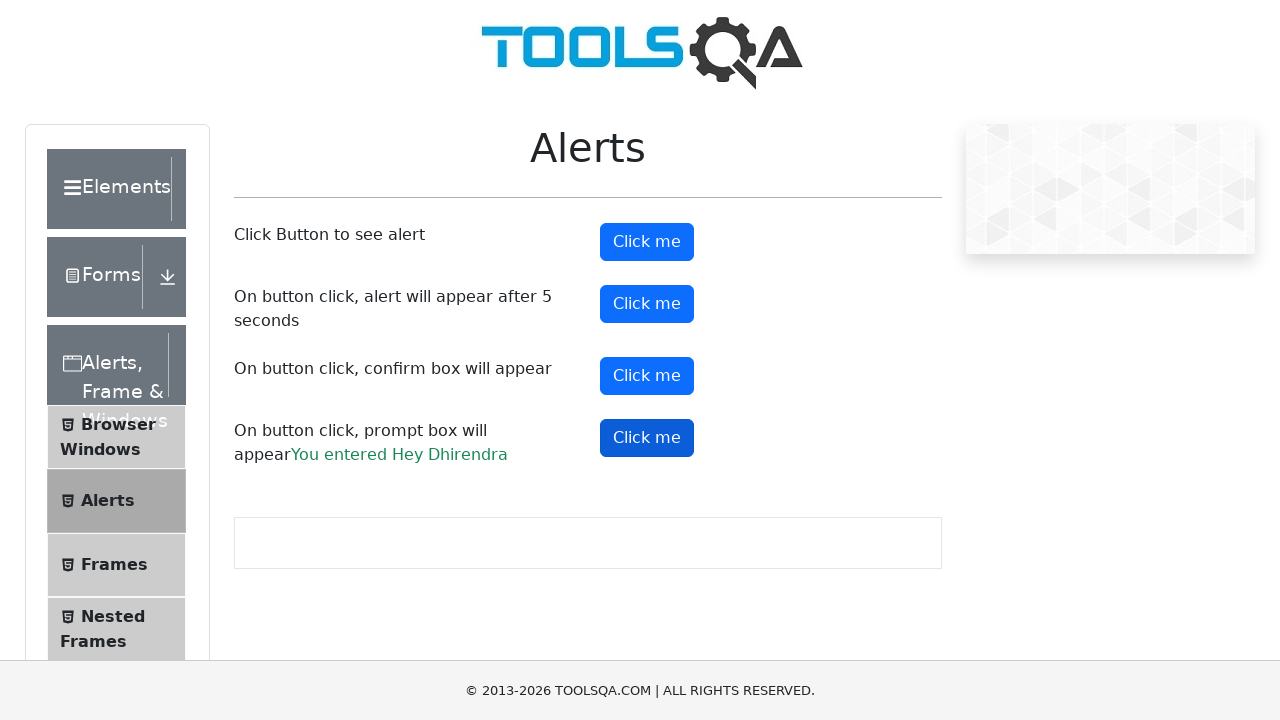